Tests user registration form by clicking on the registration link, filling username and password fields, submitting the form, and handling the alert message

Starting URL: http://automationbykrishna.com

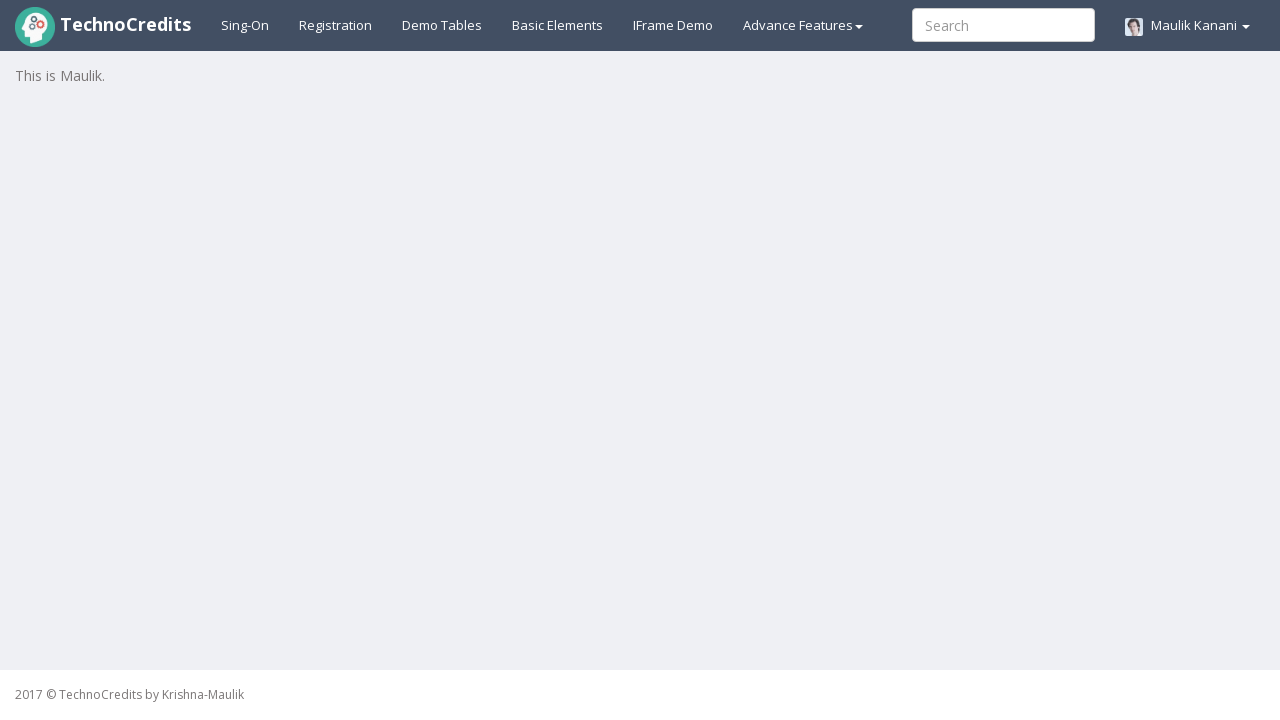

Clicked on registration link at (336, 25) on #registration2
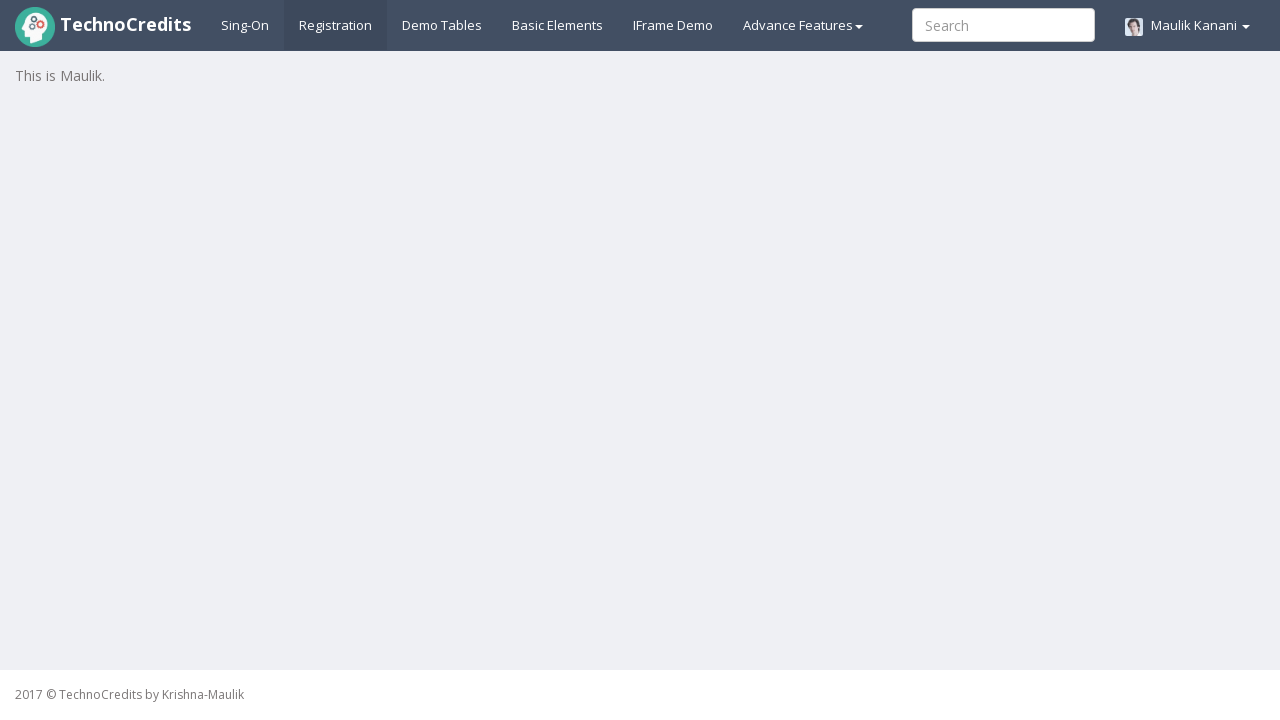

Waited for registration form to load
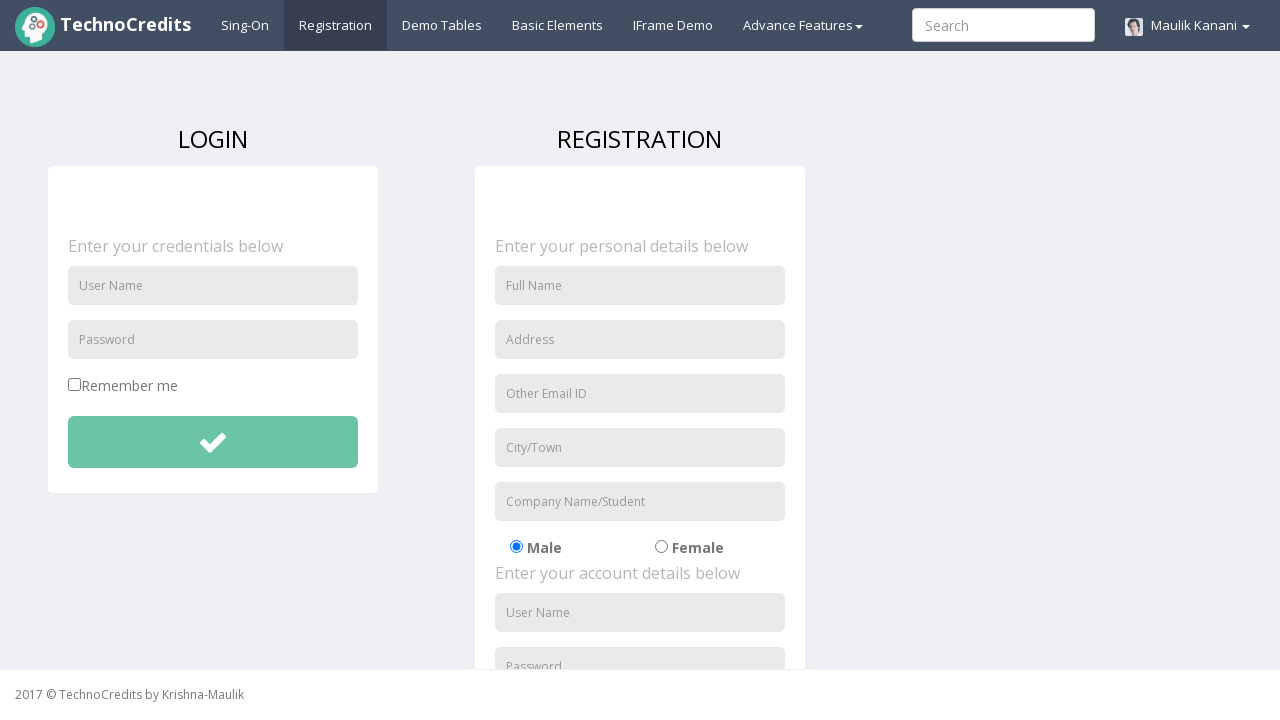

Filled username field with 'nilofar' on #unameSignin
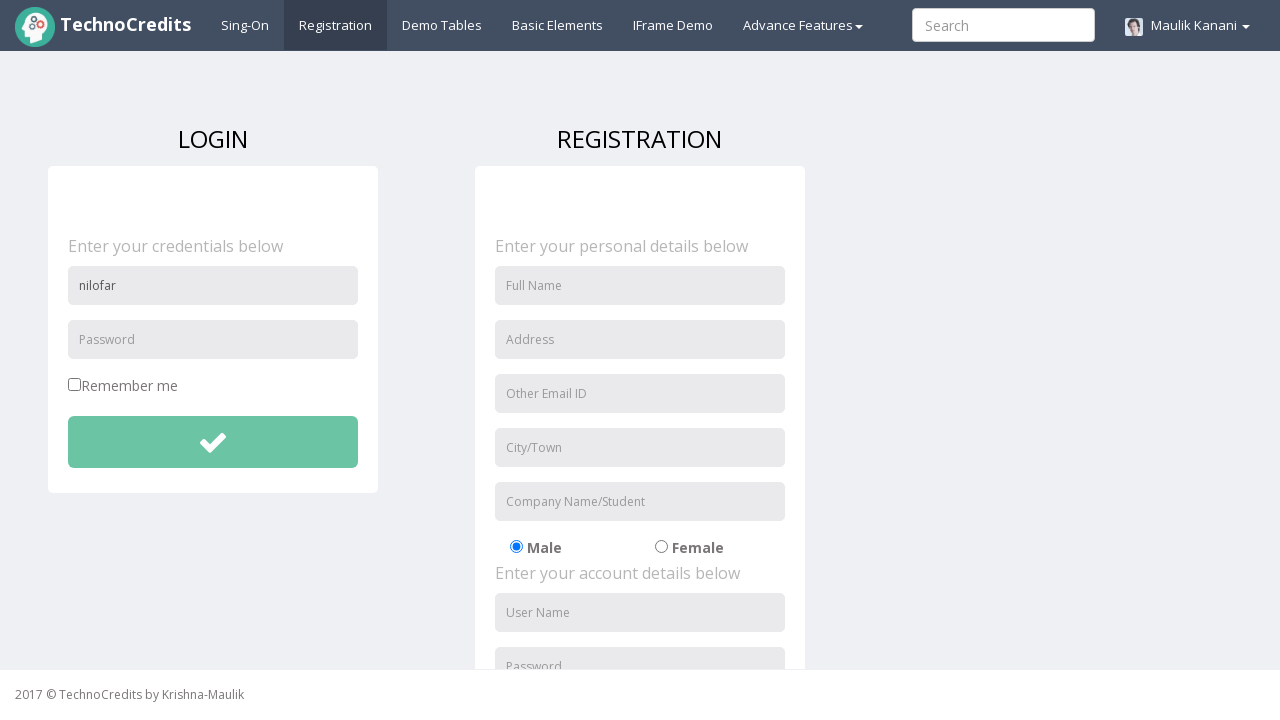

Filled password field with 'abc' (short password) on #pwdSignin
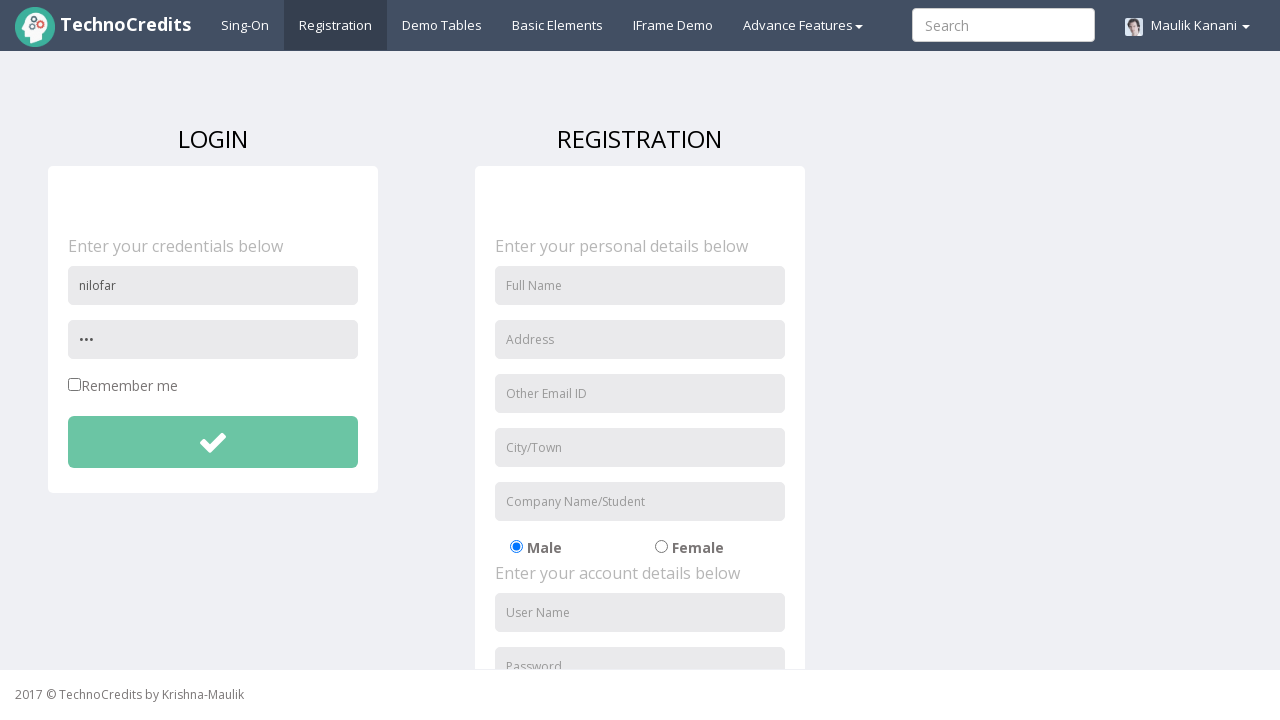

Clicked submit button for first attempt at (213, 442) on #btnsubmitdetails
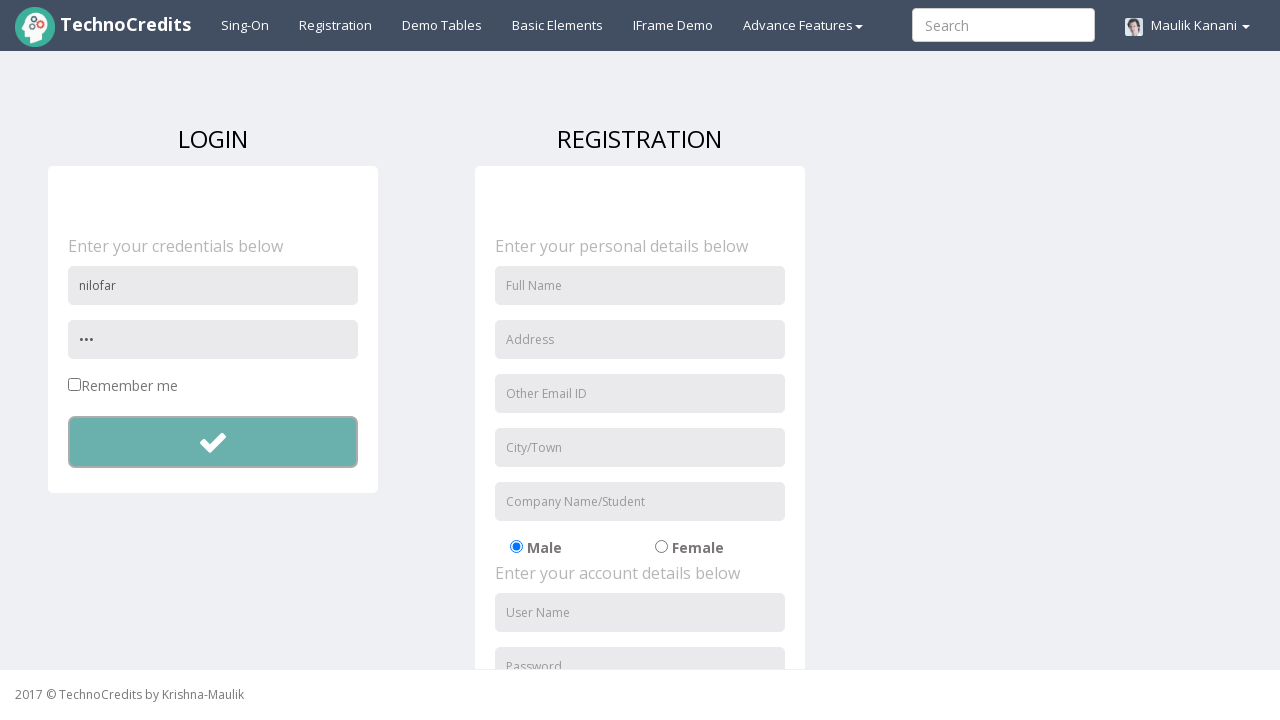

Set up alert dialog handler to accept
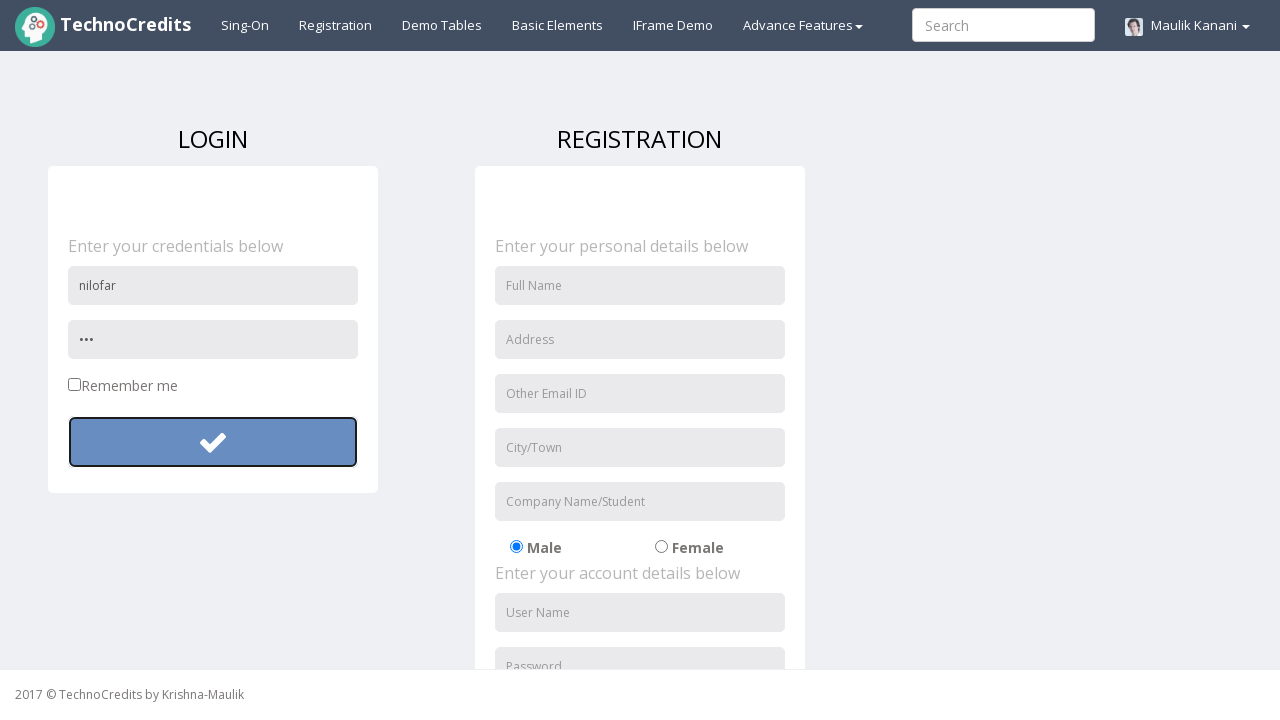

Filled username field with 'nilofar' (second attempt) on #unameSignin
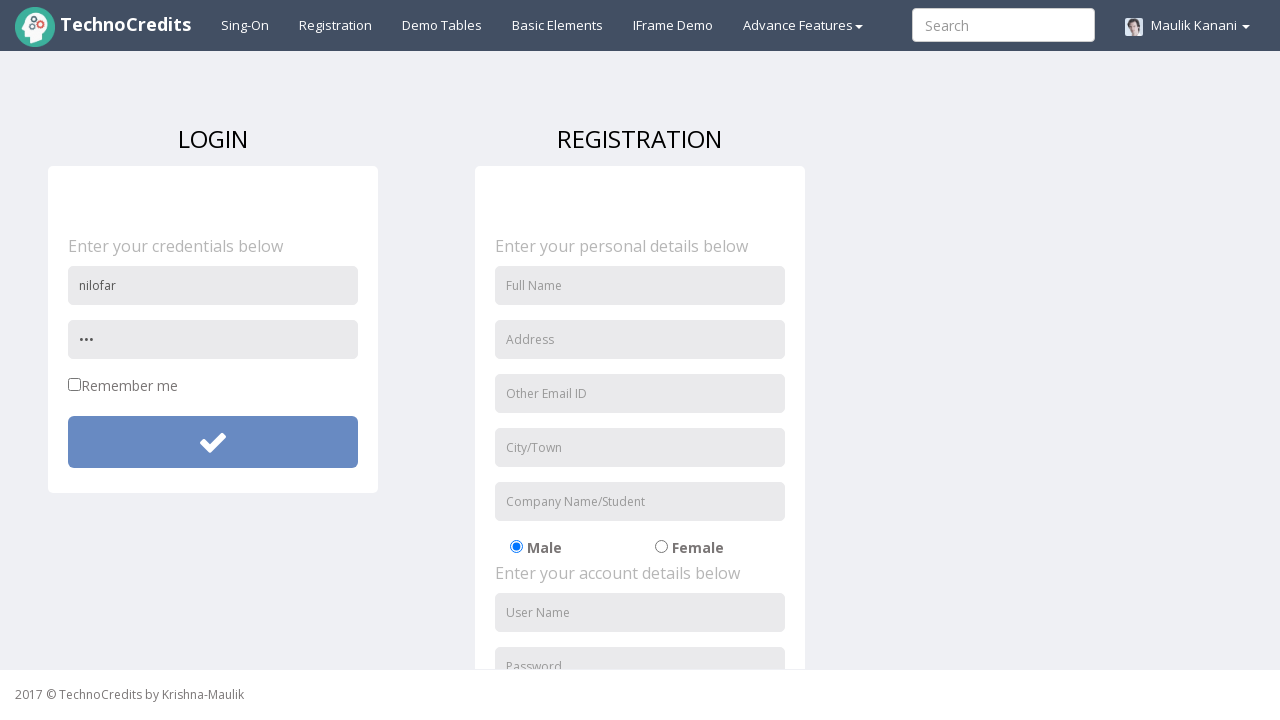

Filled password field with 'Xyz!23456' (longer password) on #pwdSignin
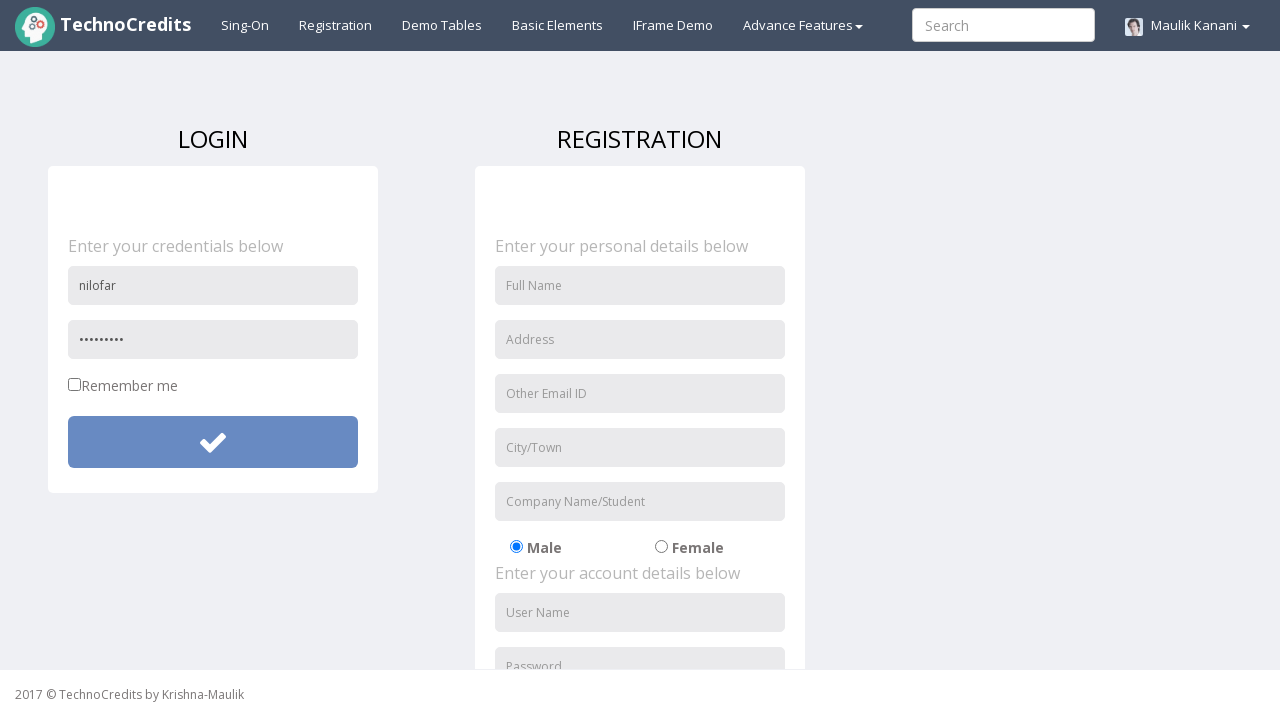

Clicked submit button for second attempt at (213, 442) on #btnsubmitdetails
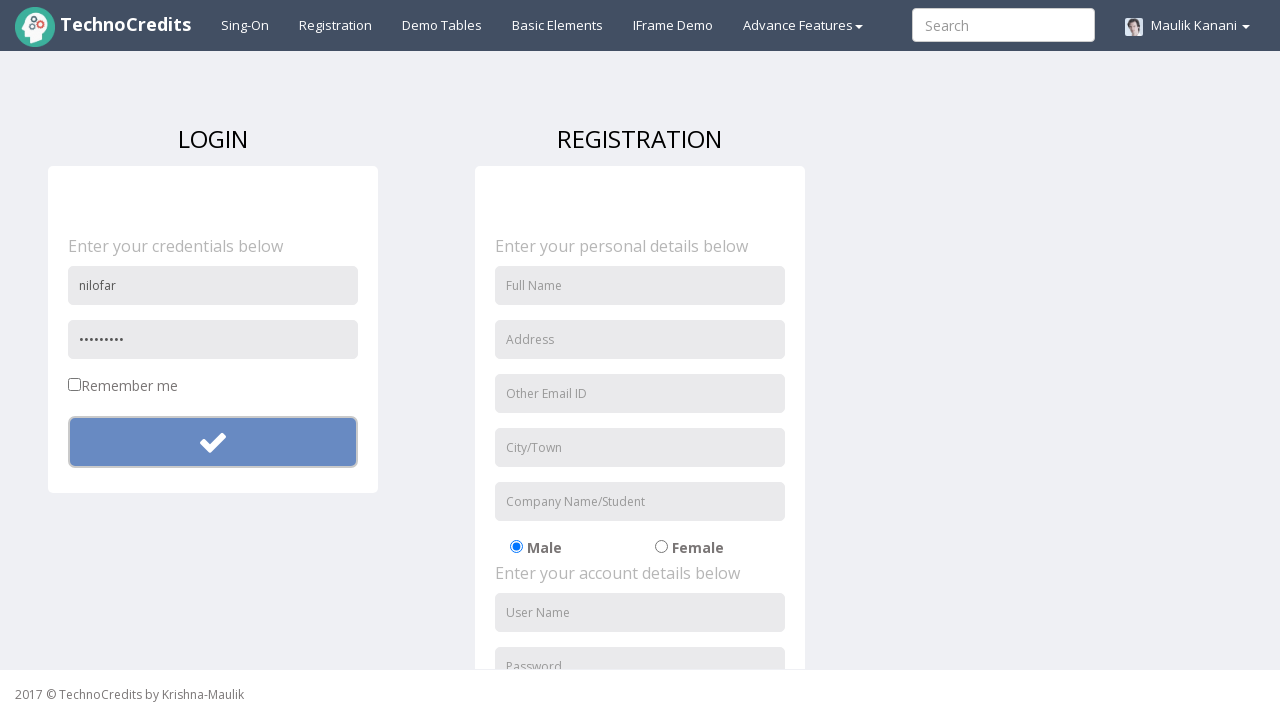

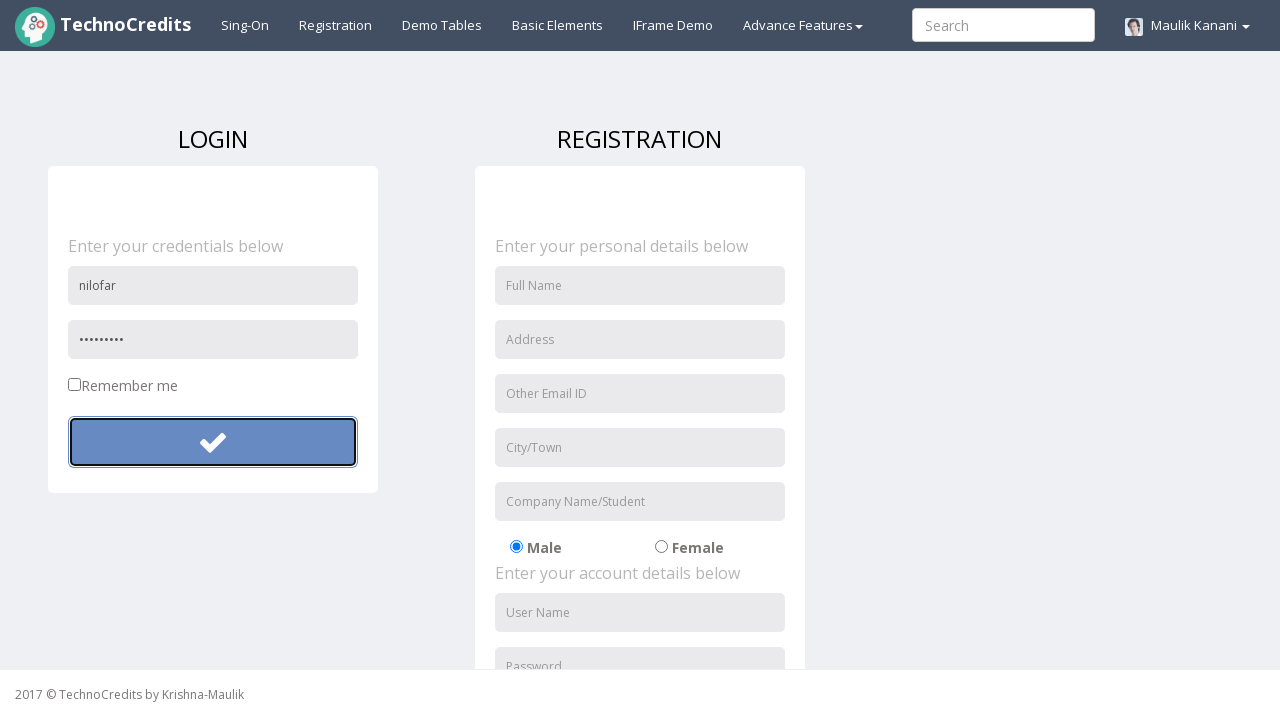